Tests dynamic content loading by clicking a button and waiting for hidden content to become visible

Starting URL: https://the-internet.herokuapp.com/dynamic_loading/1

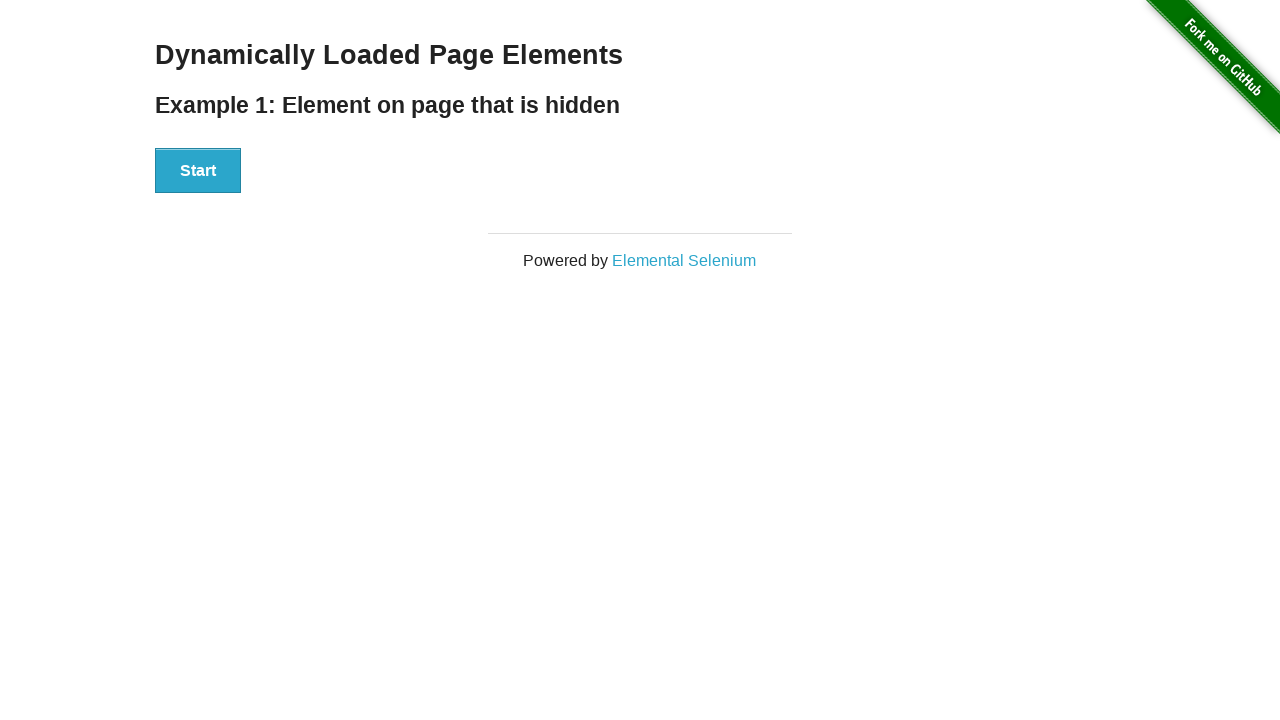

Clicked the Start button to trigger dynamic content loading at (198, 171) on div[id='start'] button
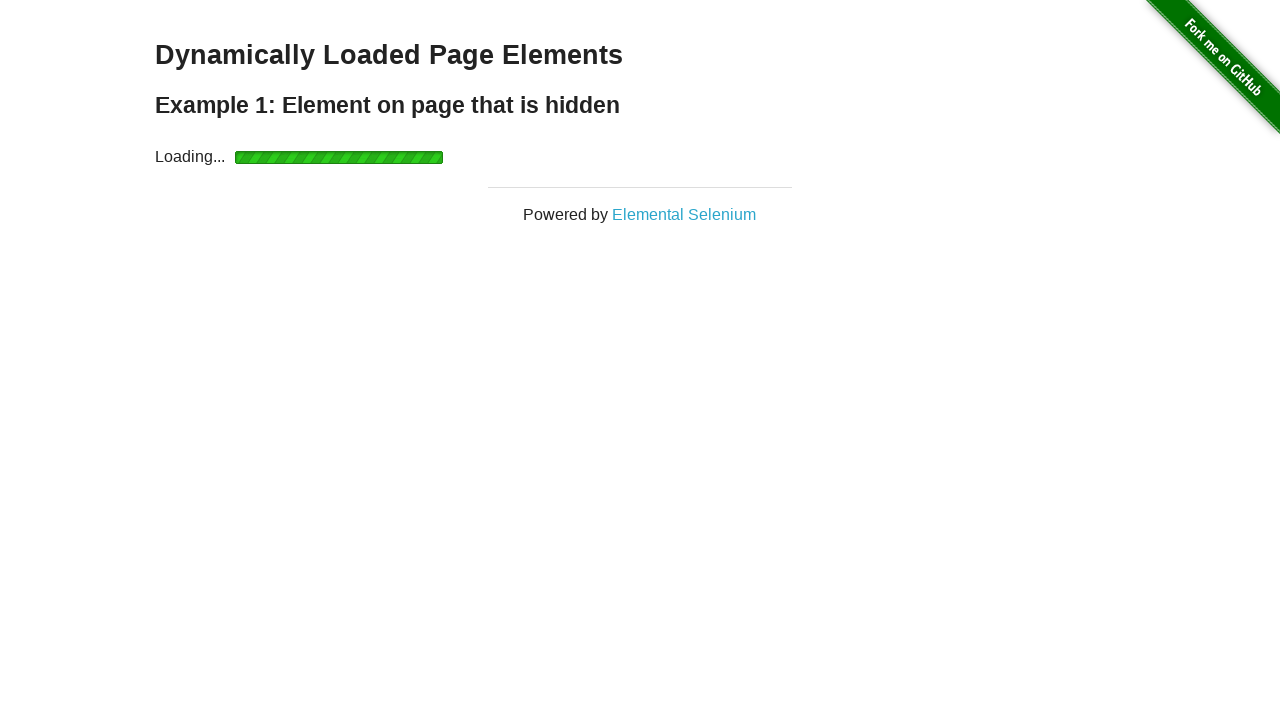

Waited for dynamically loaded content to become visible
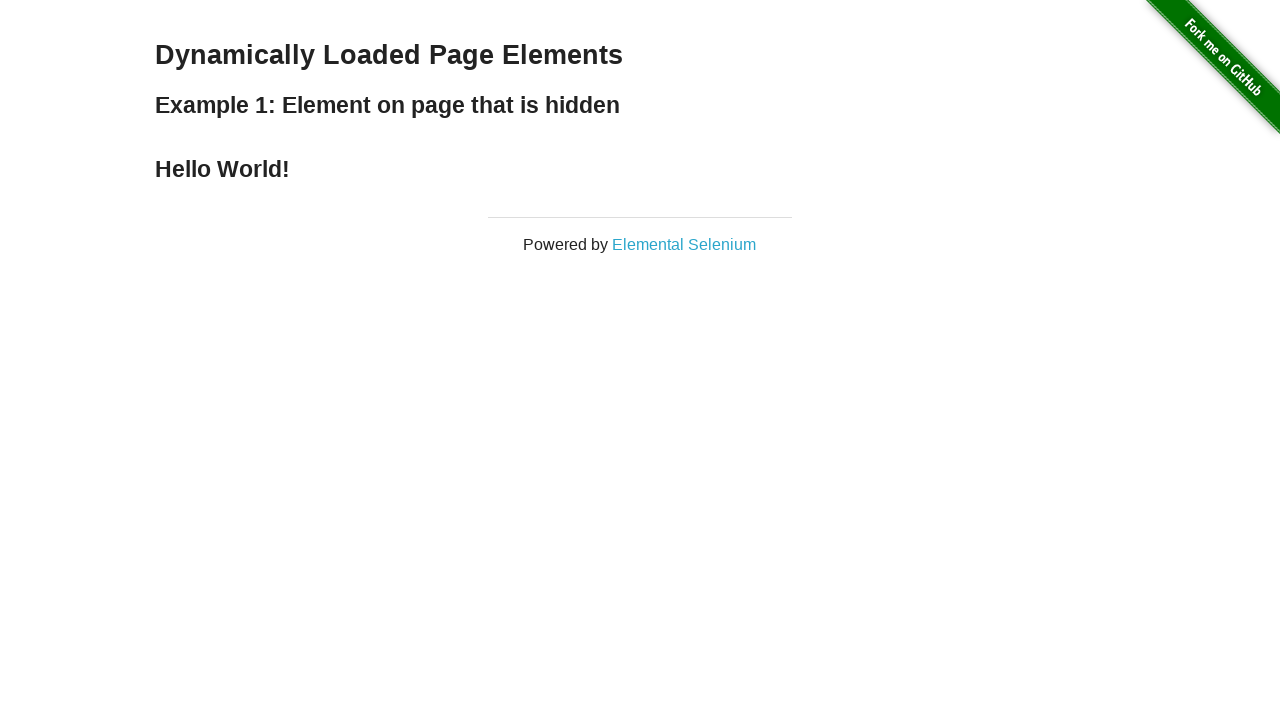

Retrieved text from dynamically loaded element: 'Hello World!'
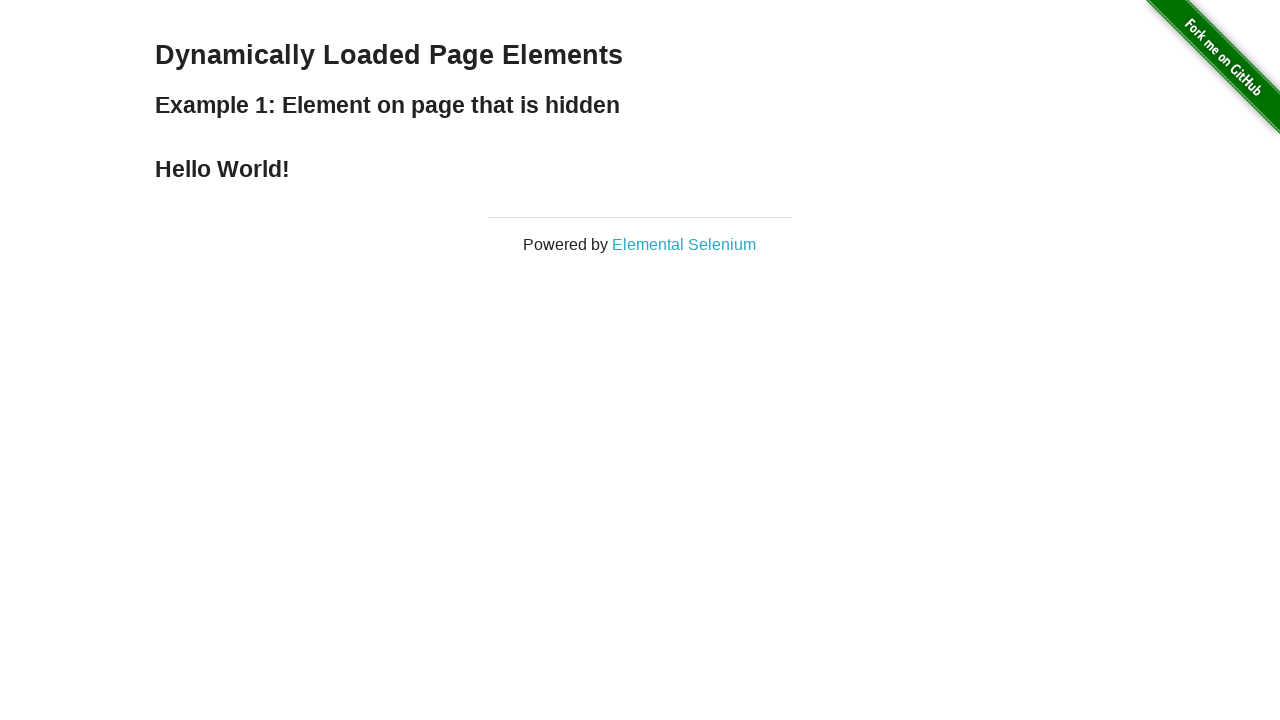

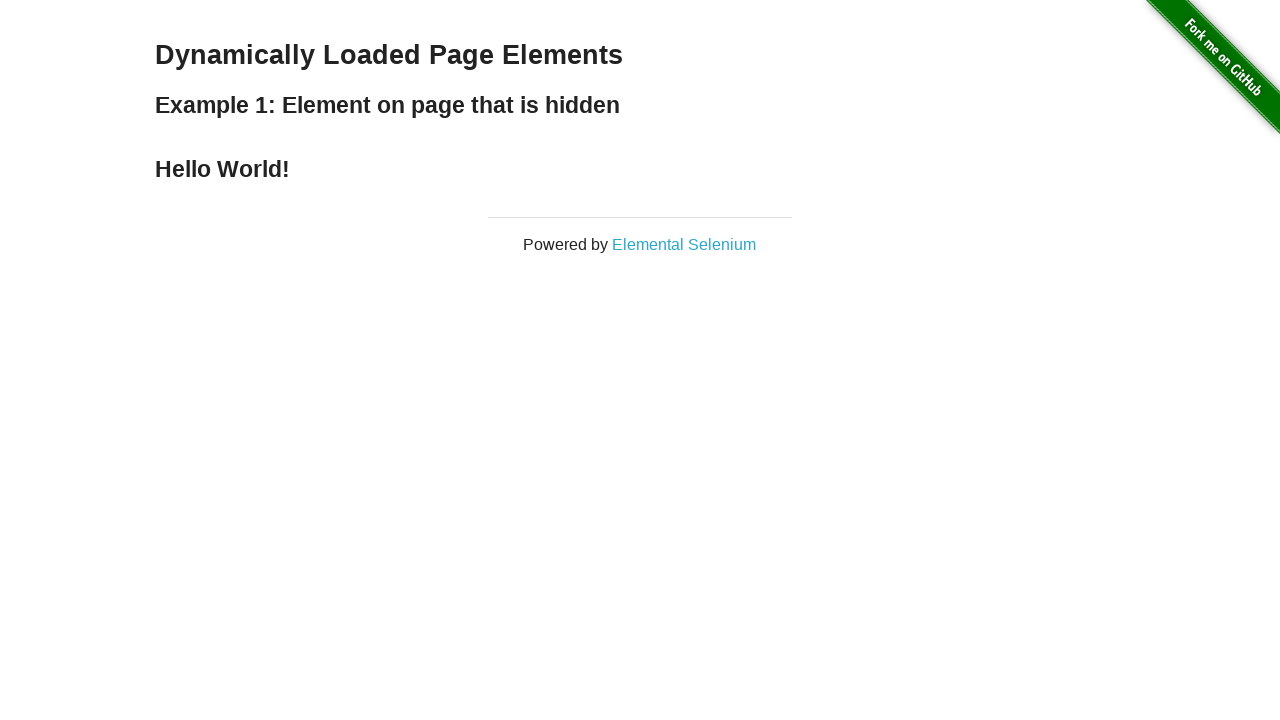